Tests a registration form by filling in first name, last name, and email fields, then submitting and verifying the success message.

Starting URL: http://suninjuly.github.io/registration1.html

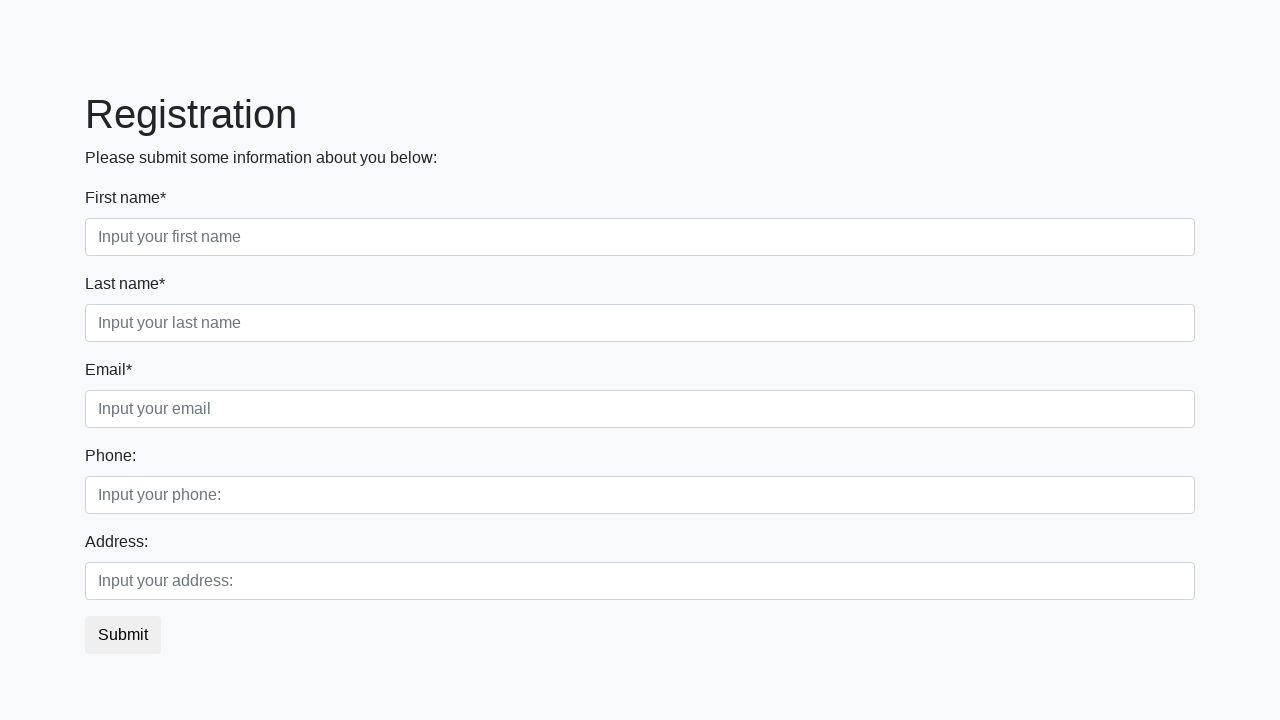

Navigated to registration form page
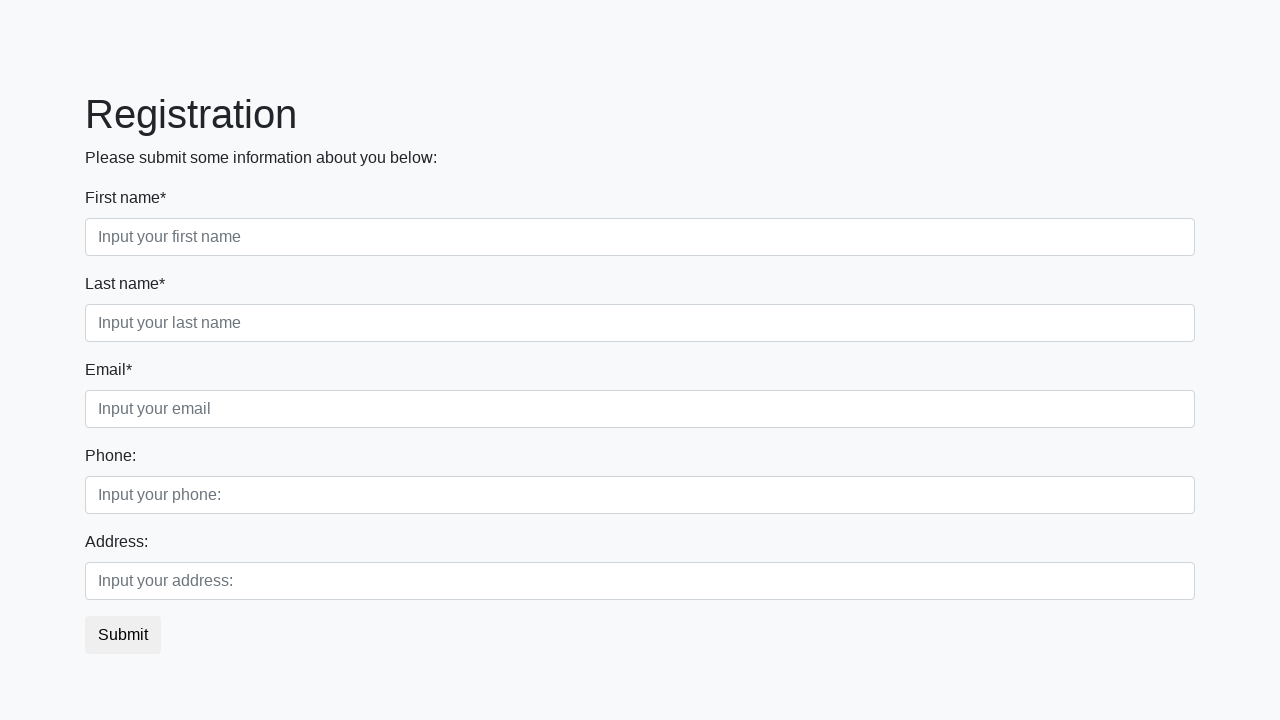

Filled first name field with 'Alex' on //*[normalize-space(text())='First name*']/following-sibling::input
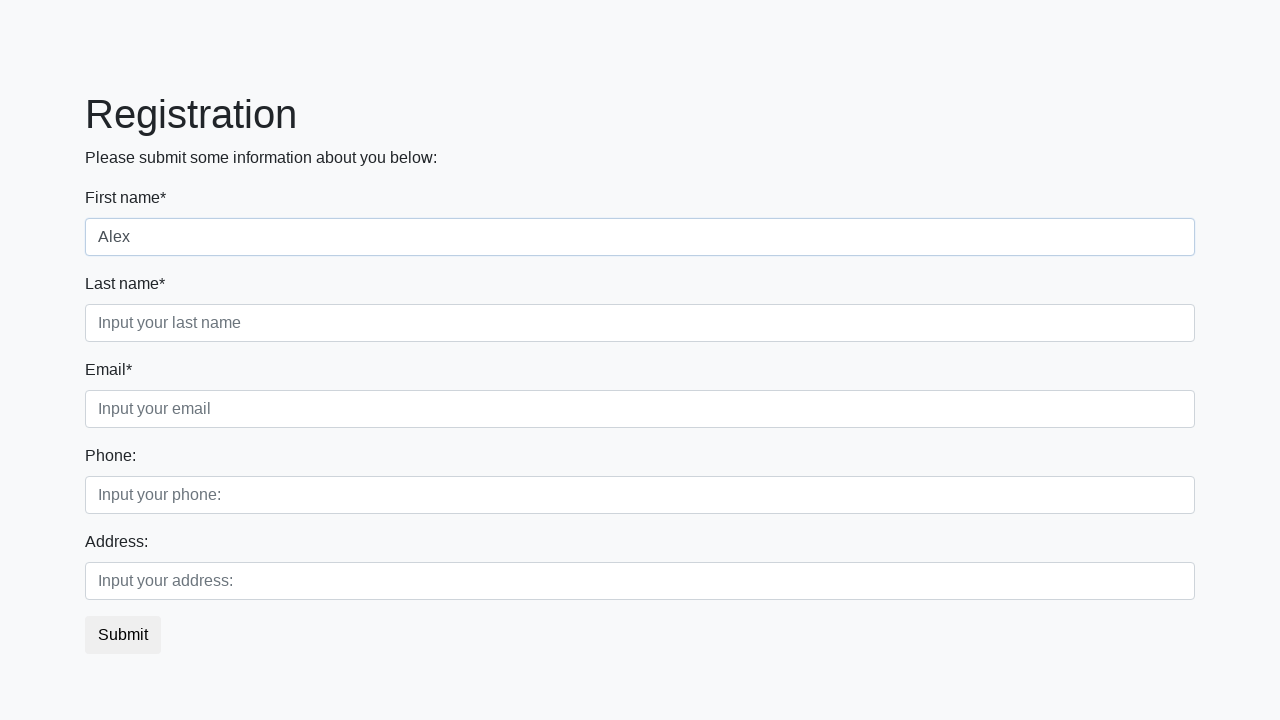

Filled last name field with 'Domnin' on //*[normalize-space(text())='Last name*']/following-sibling::input
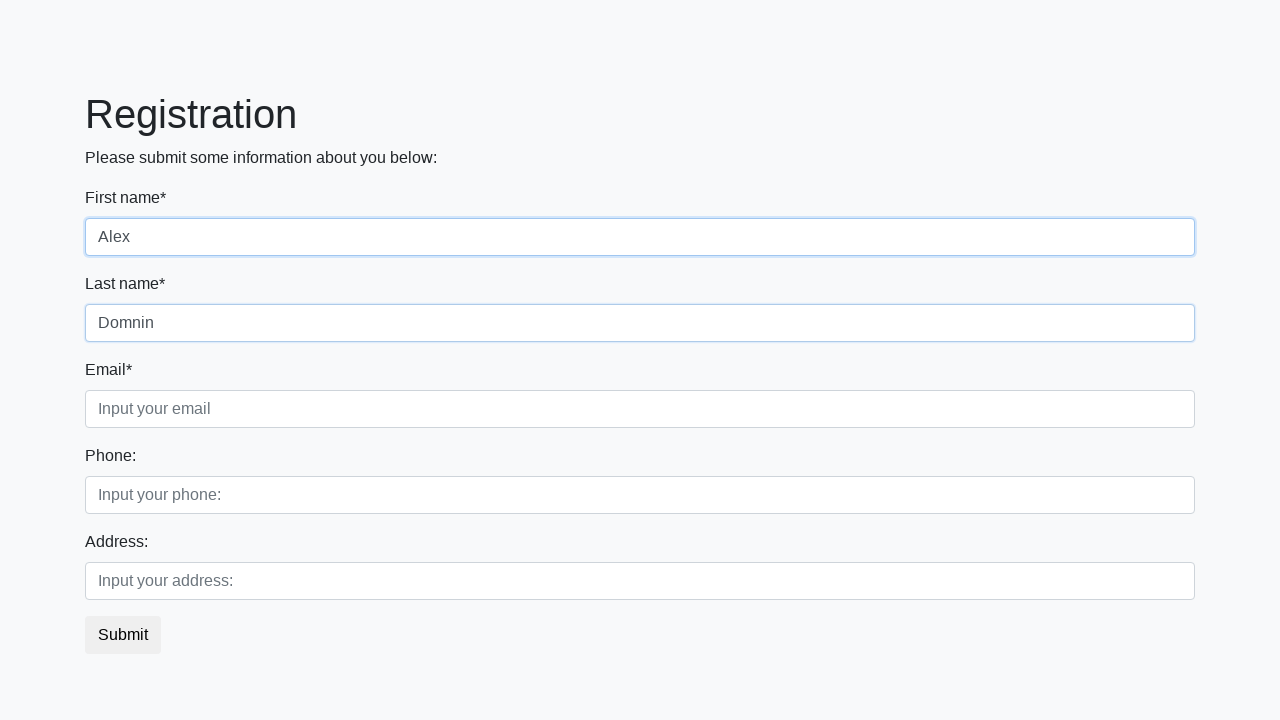

Filled email field with 'gog@ya.ru' on //*[normalize-space(text())='Email*']/following-sibling::input
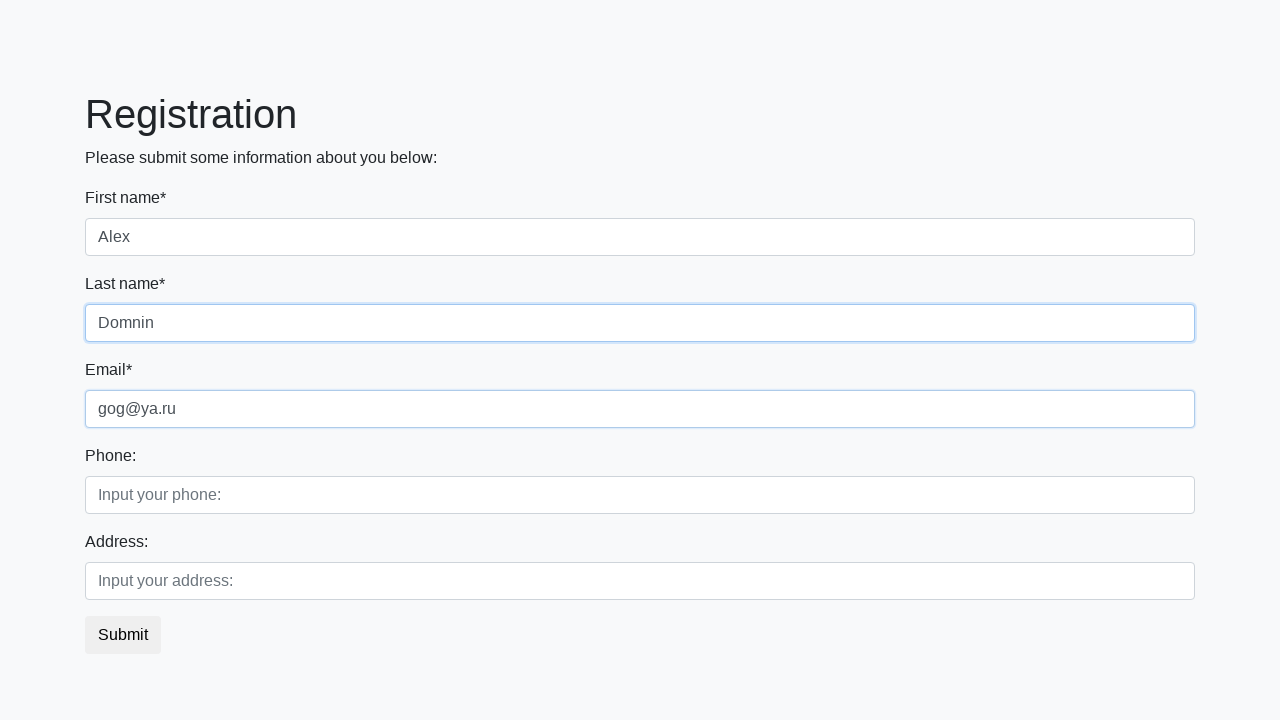

Clicked submit button to register at (123, 635) on xpath=//*[@type='submit']
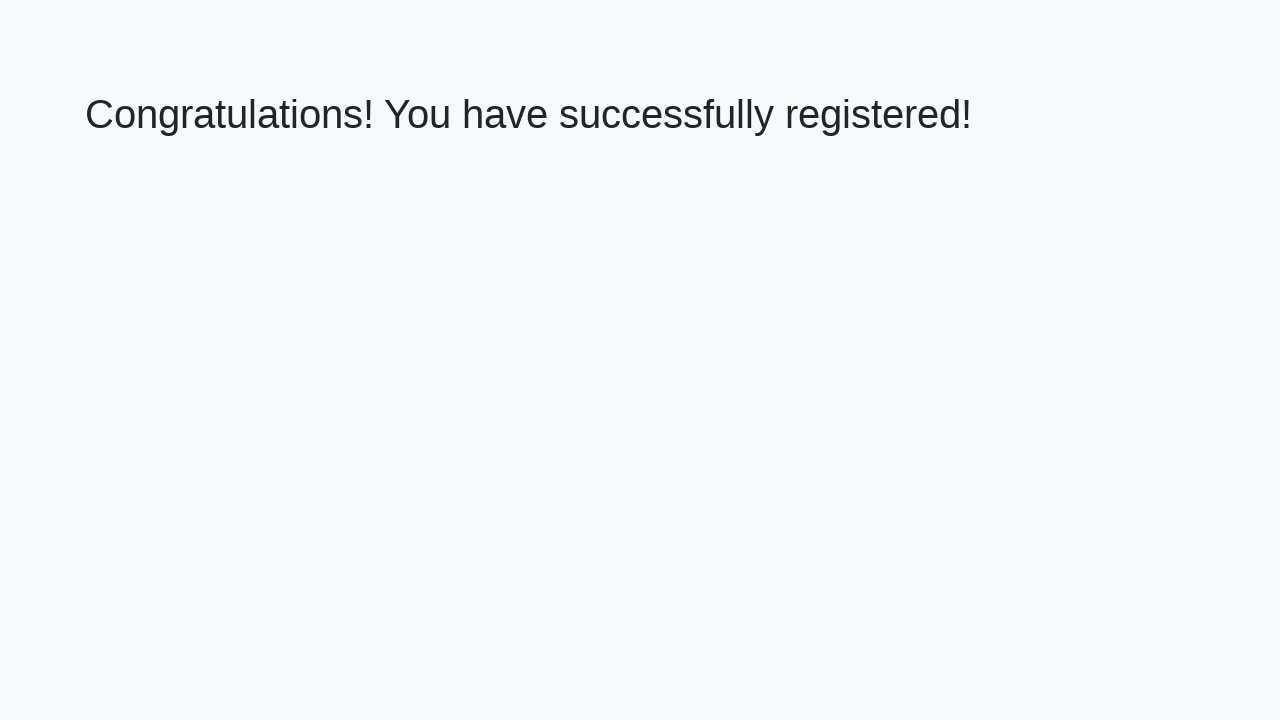

Success message displayed on page
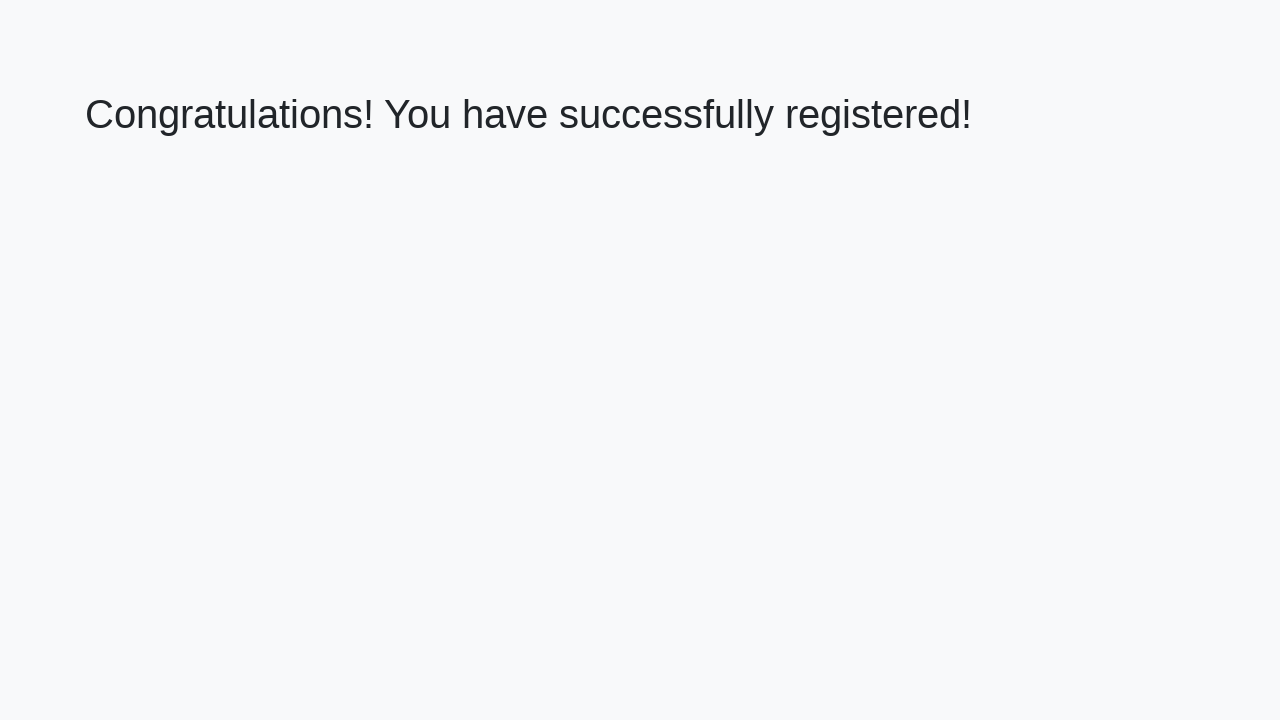

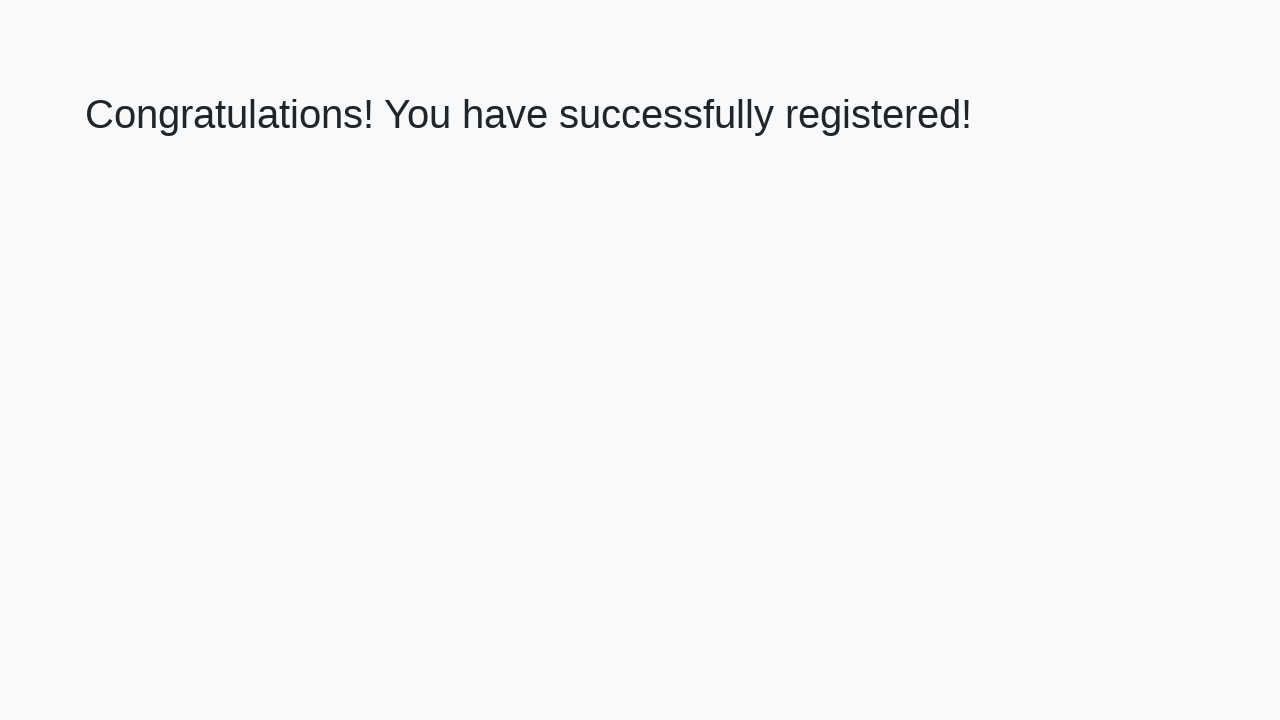